Tests drag-and-drop functionality by dragging the "Drag me" element and dropping it onto the "Drop here" target area, then verifies that the text changes to "Dropped!"

Starting URL: https://demoqa.com/droppable

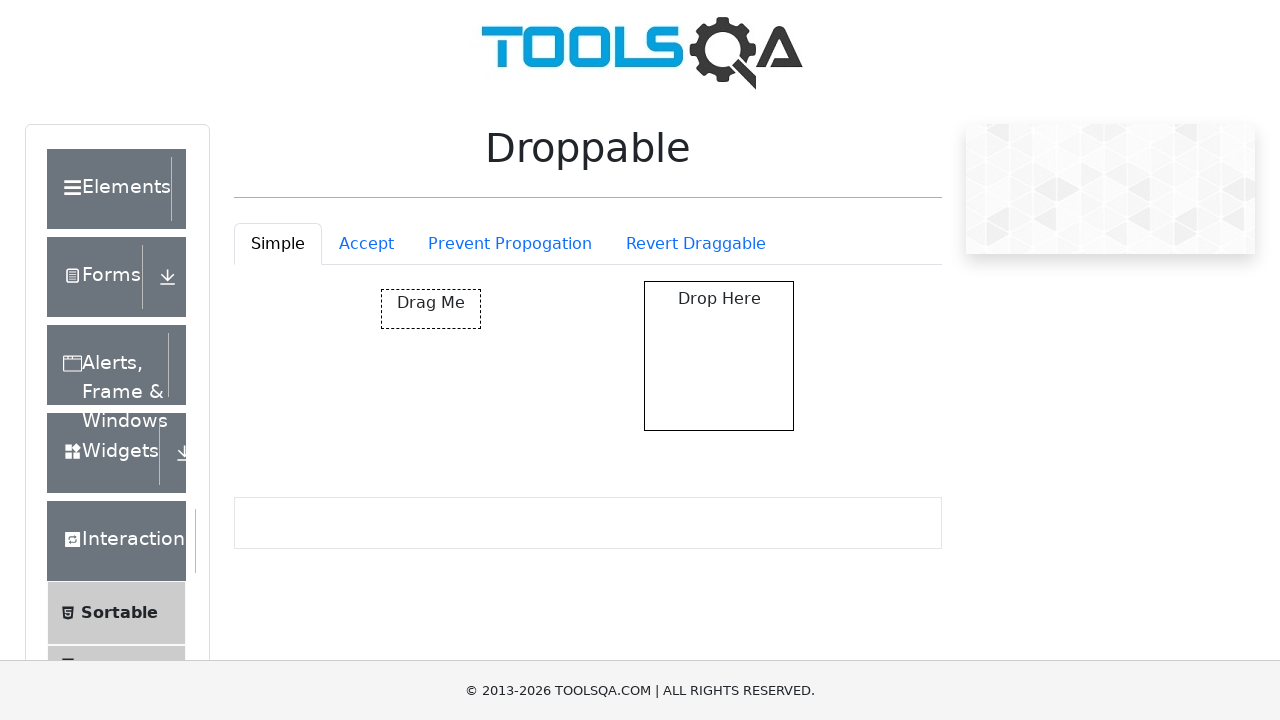

Located the draggable element with id 'draggable'
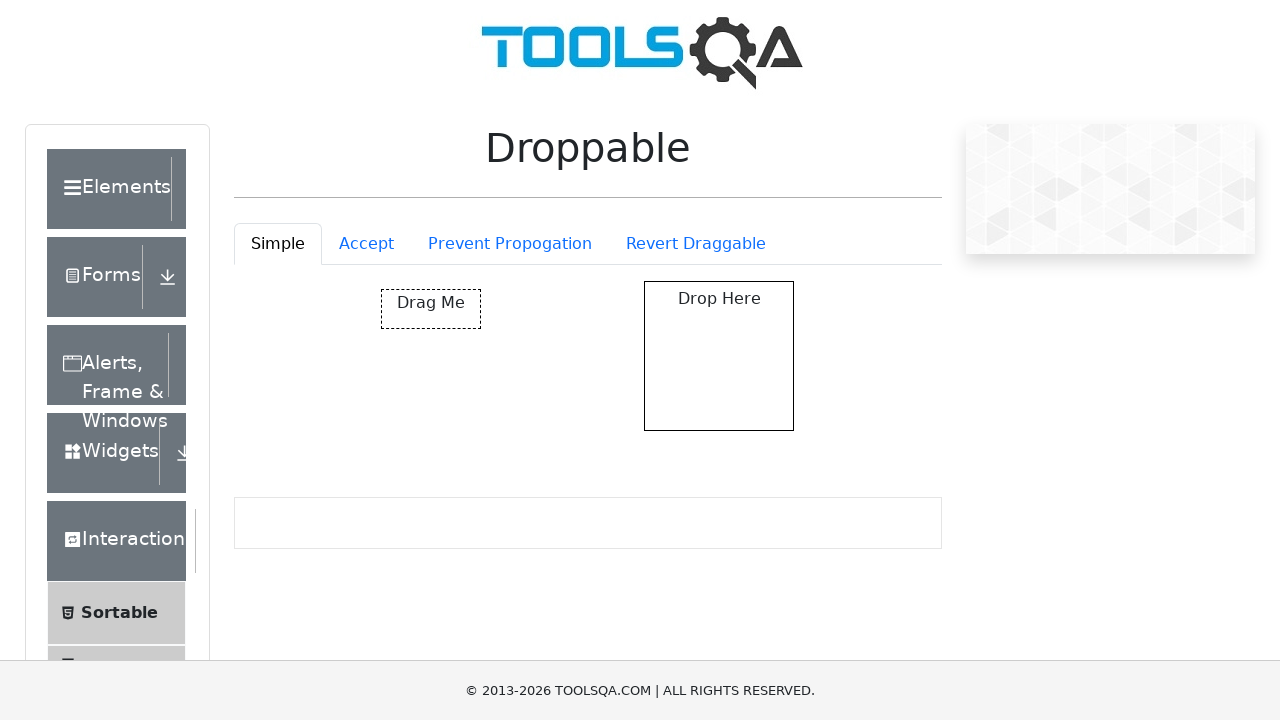

Located the drop target element with id 'droppable'
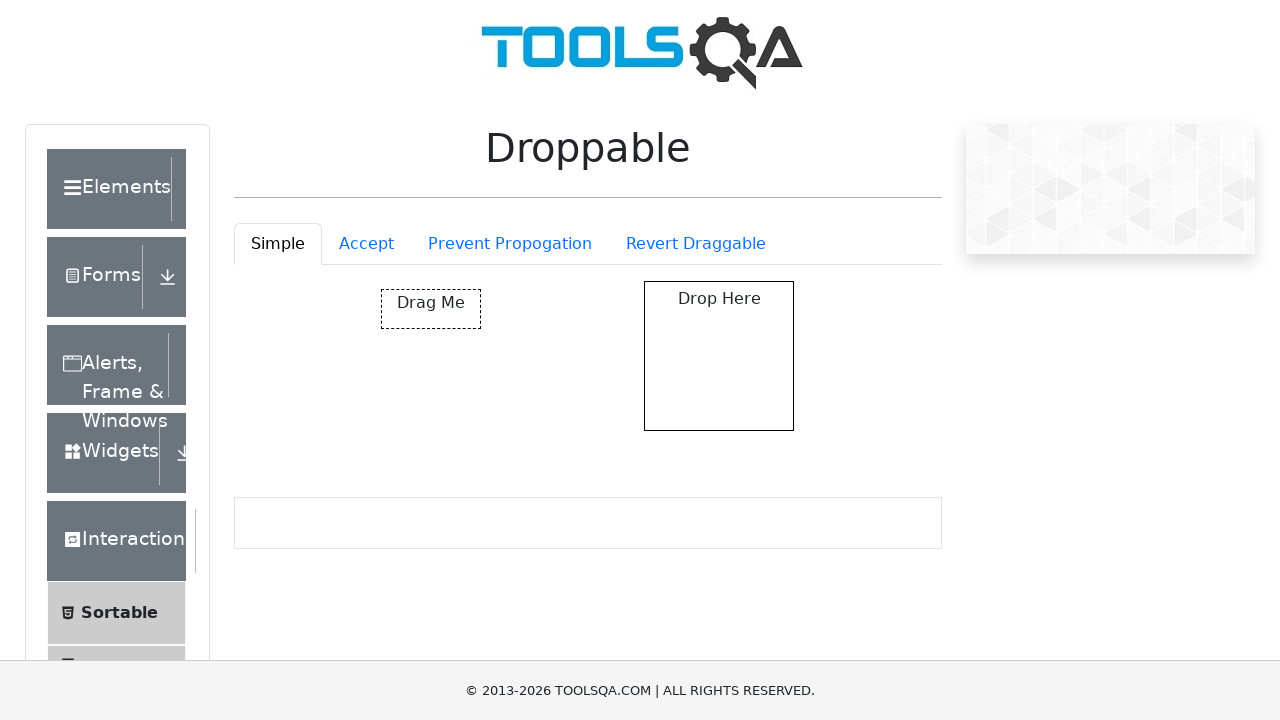

Dragged 'Drag me' element and dropped it onto the target area at (719, 356)
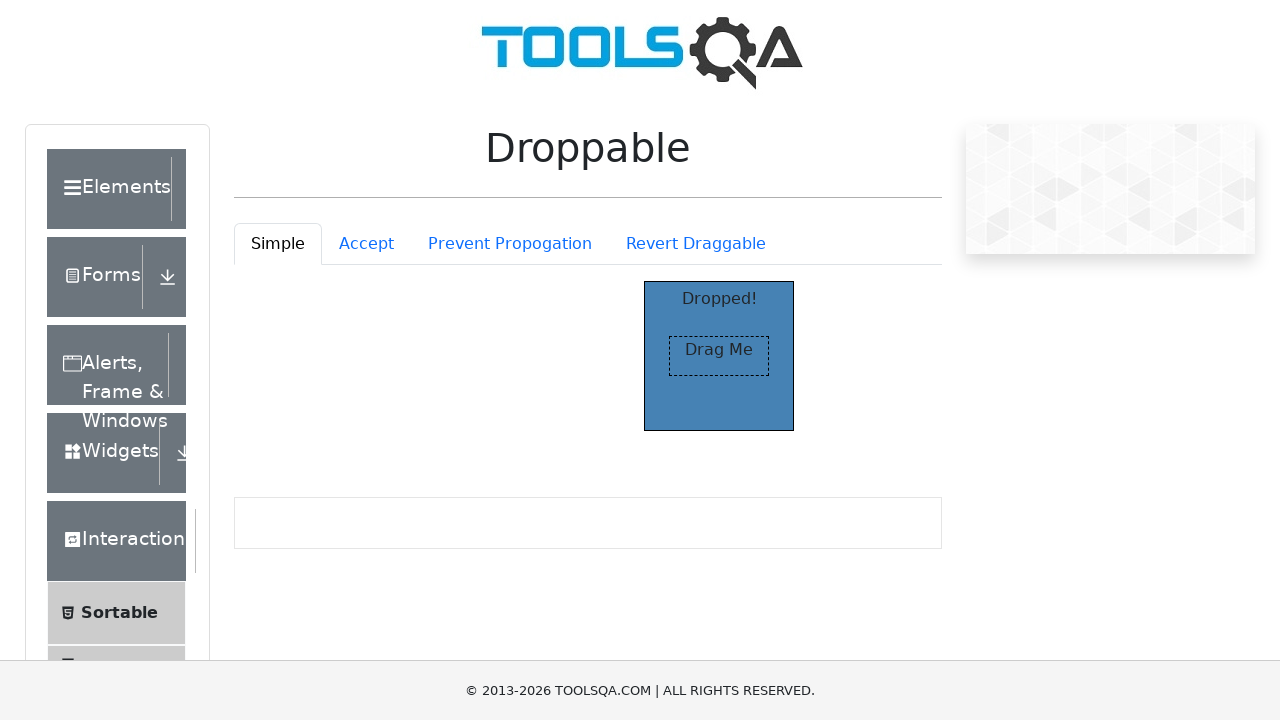

Verified that 'Dropped!' text appeared in the target area
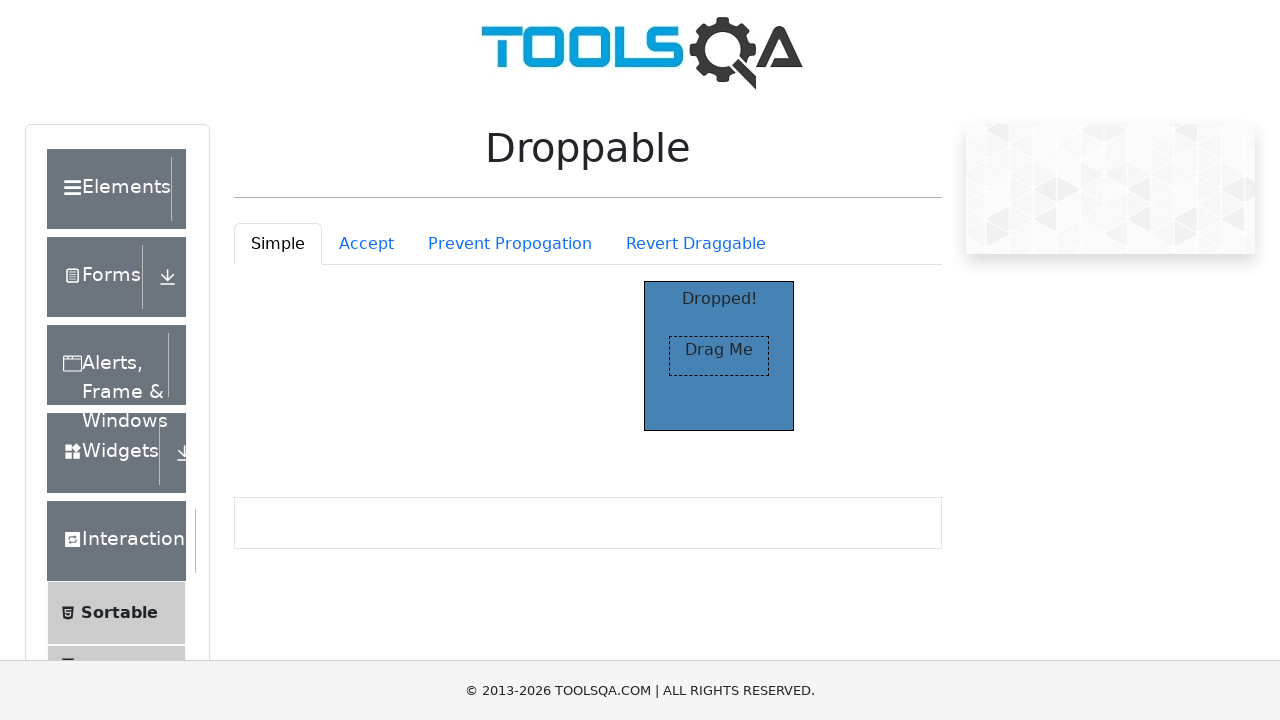

Confirmed the target text content equals 'Dropped!'
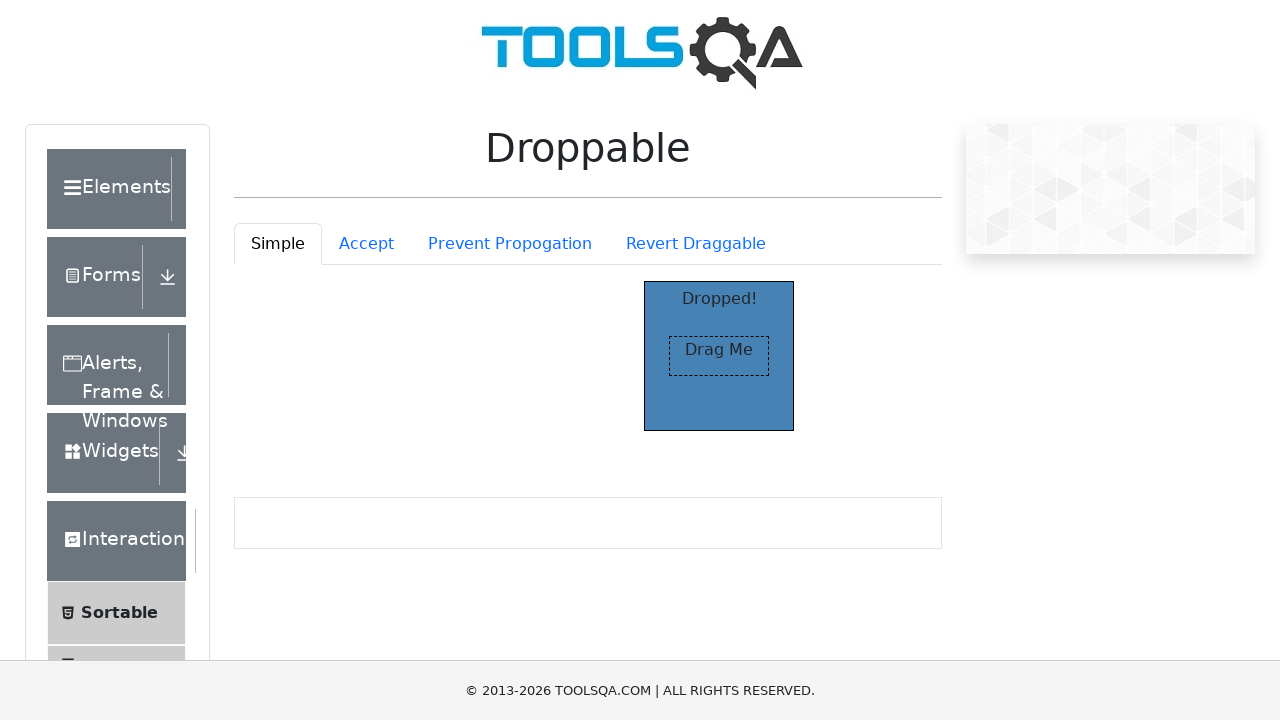

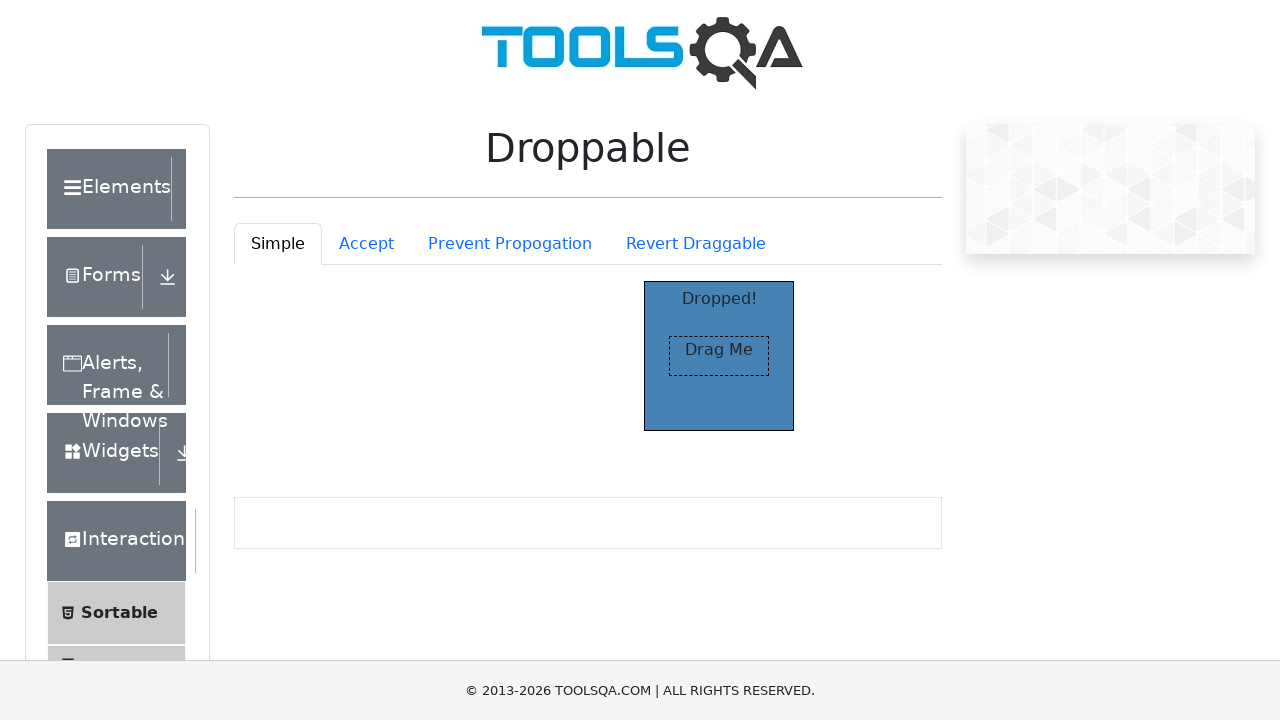